Tests dynamic controls by clicking checkboxes, removing and adding elements, and waiting for element state changes

Starting URL: http://the-internet.herokuapp.com/

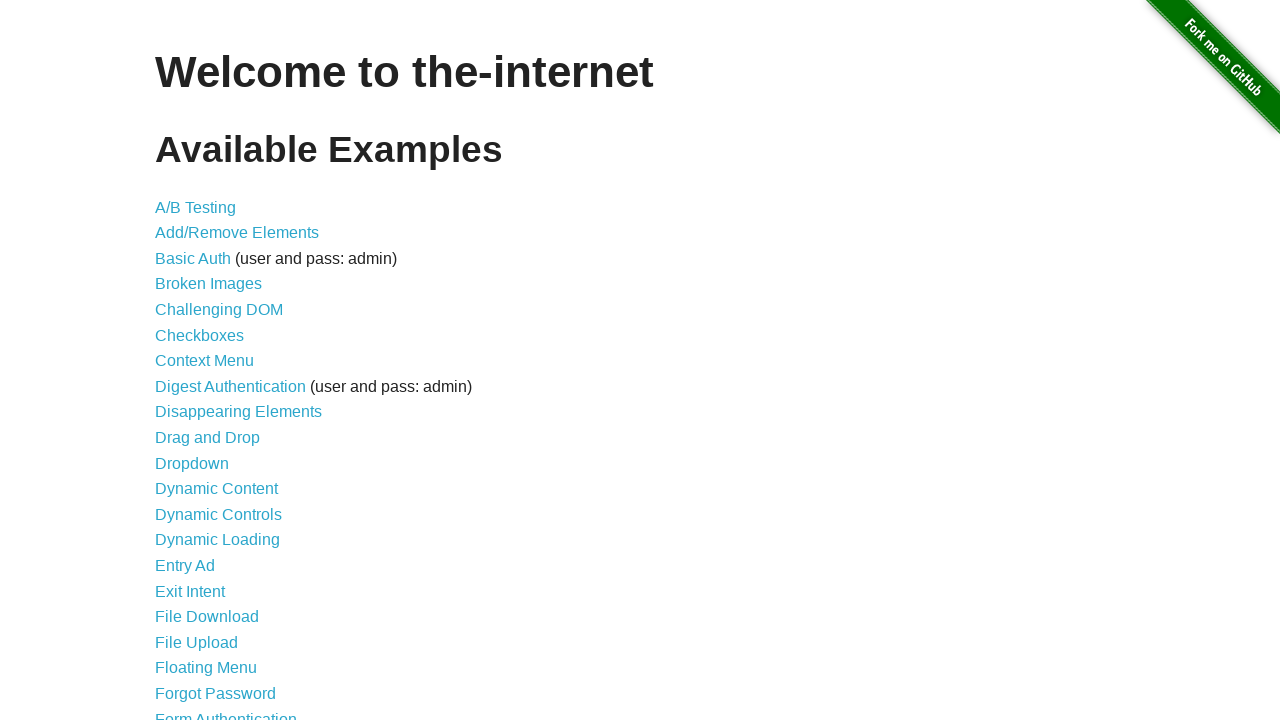

Clicked on Dynamic Controls link at (218, 514) on xpath=//a[contains(text(),'Dynamic Controls')]
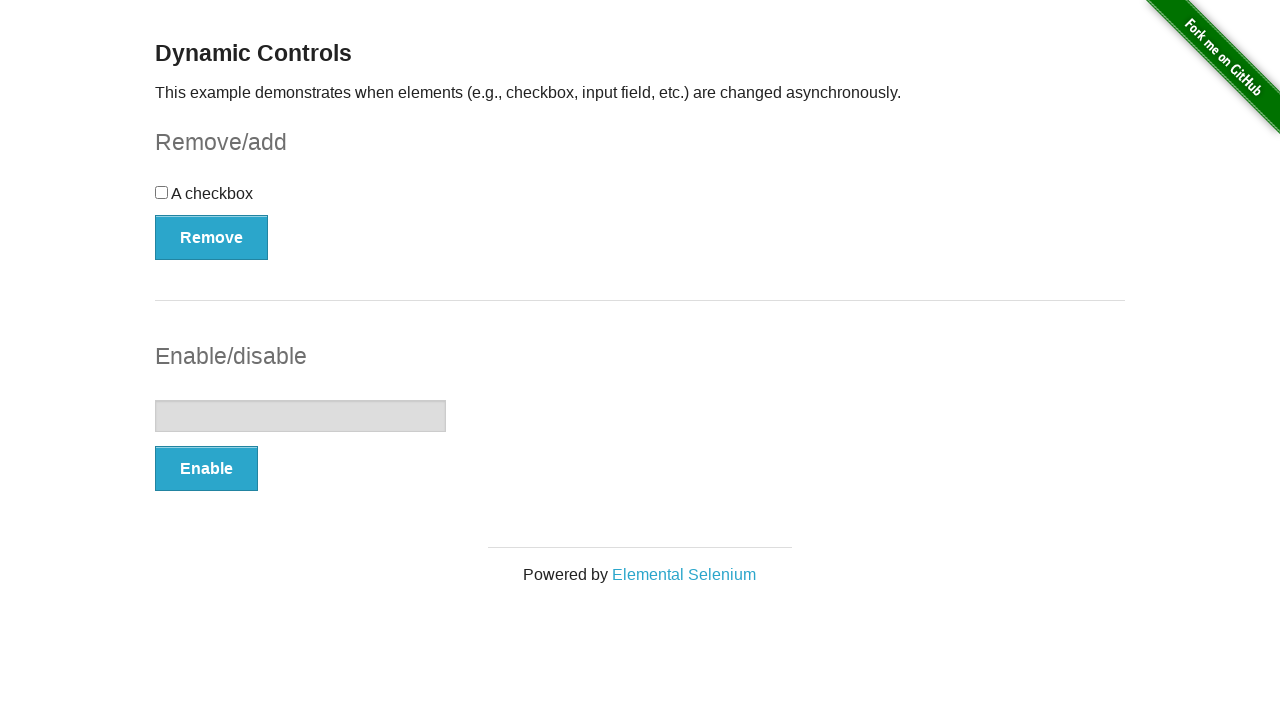

Clicked the checkbox at (162, 192) on xpath=//div[@id='checkbox']//input
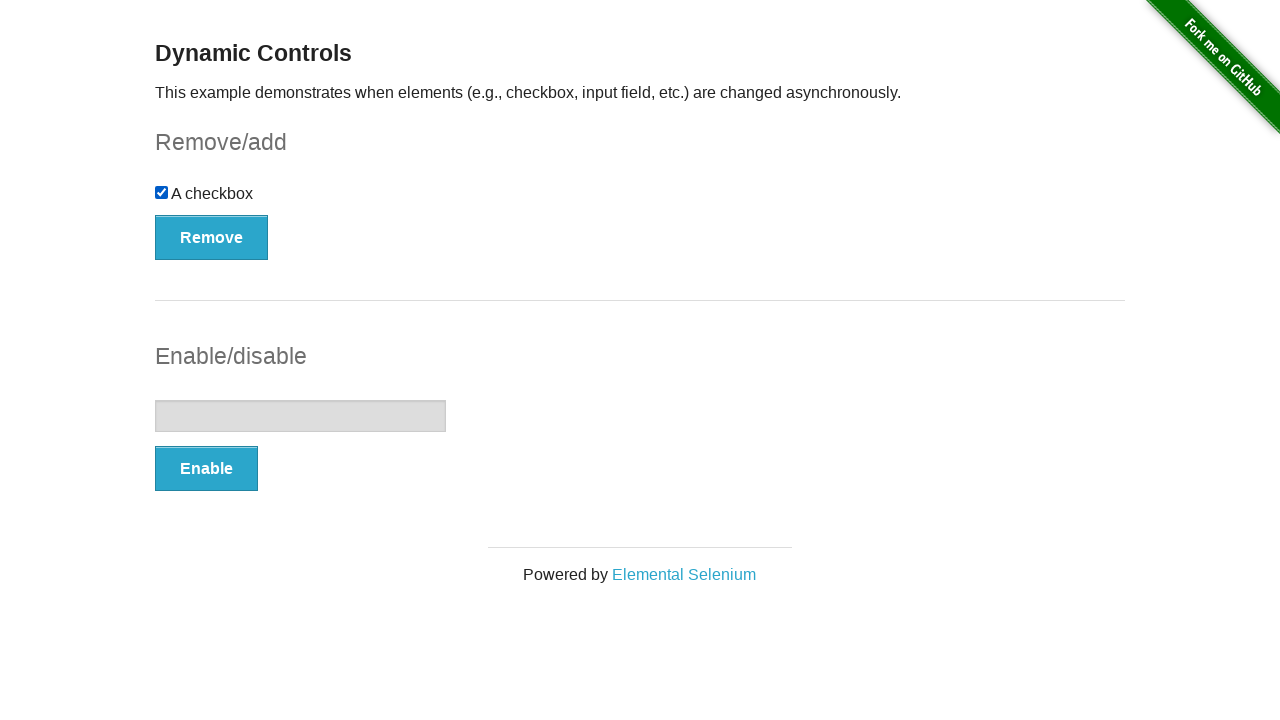

Clicked Remove button to remove the checkbox at (212, 237) on xpath=//button[contains(text(),'Remove')]
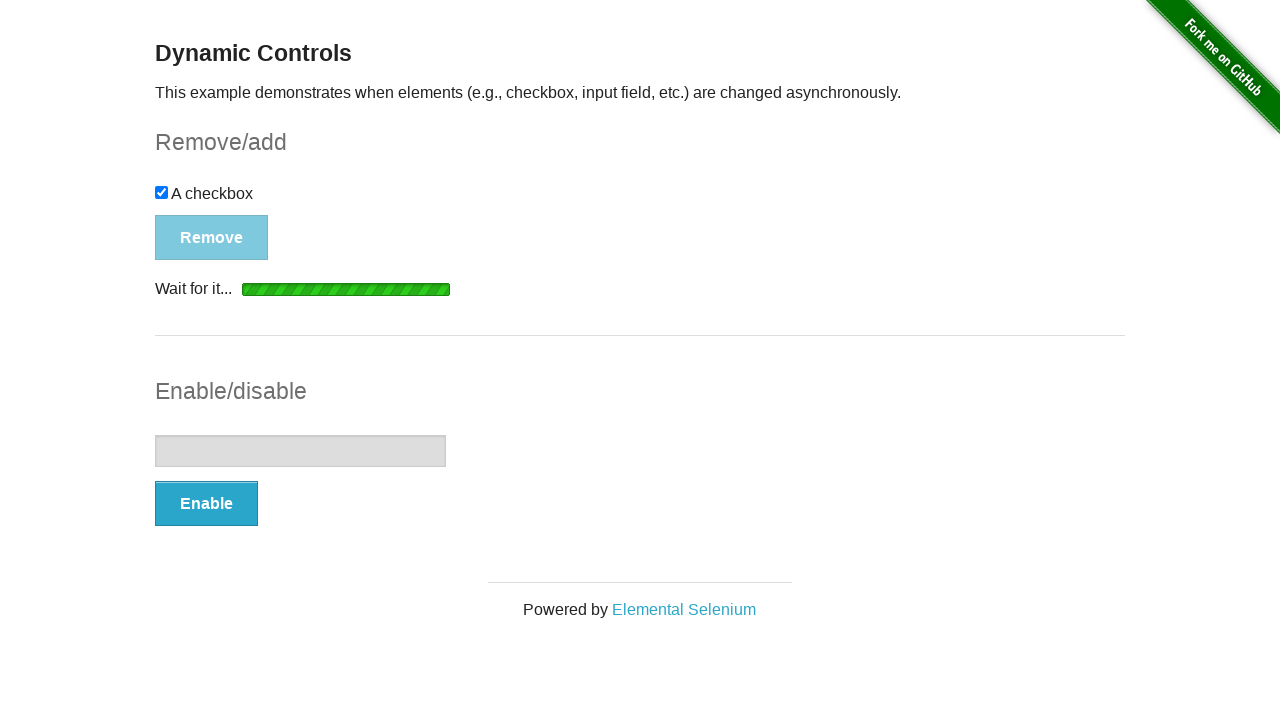

Checkbox became hidden after removal
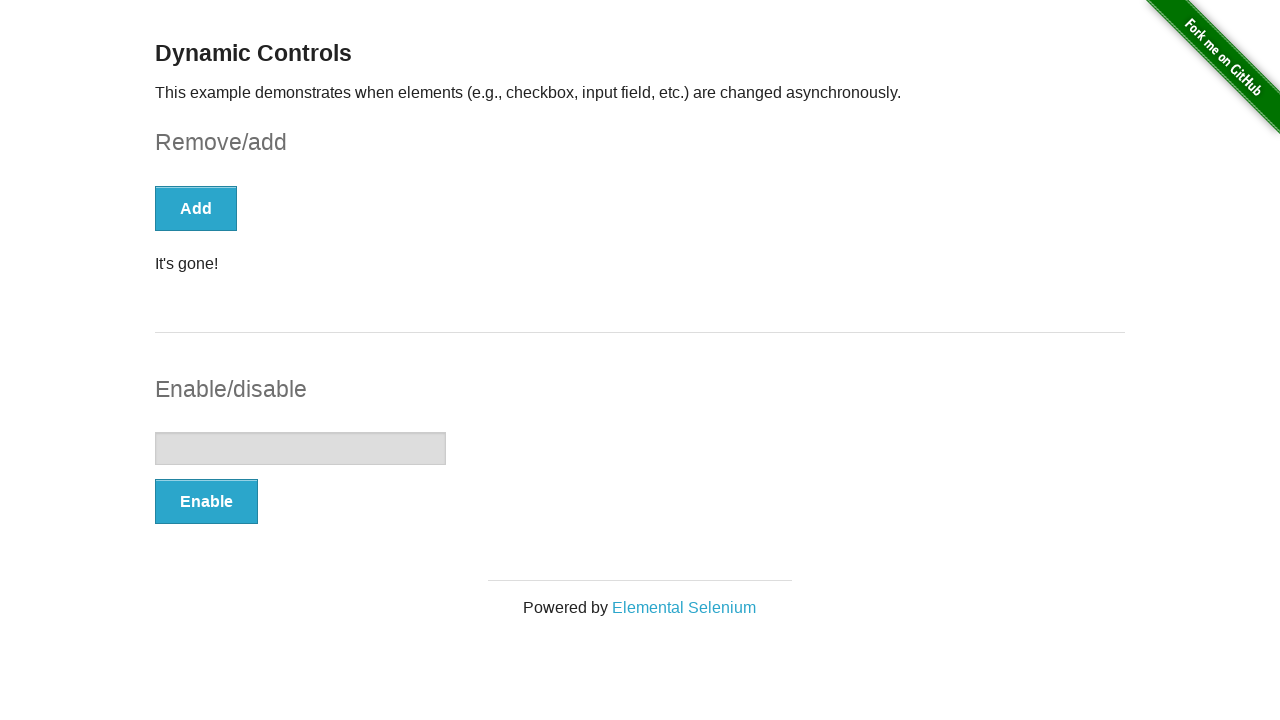

Clicked Add button to restore the checkbox at (196, 208) on xpath=//button[contains(text(),'Add')]
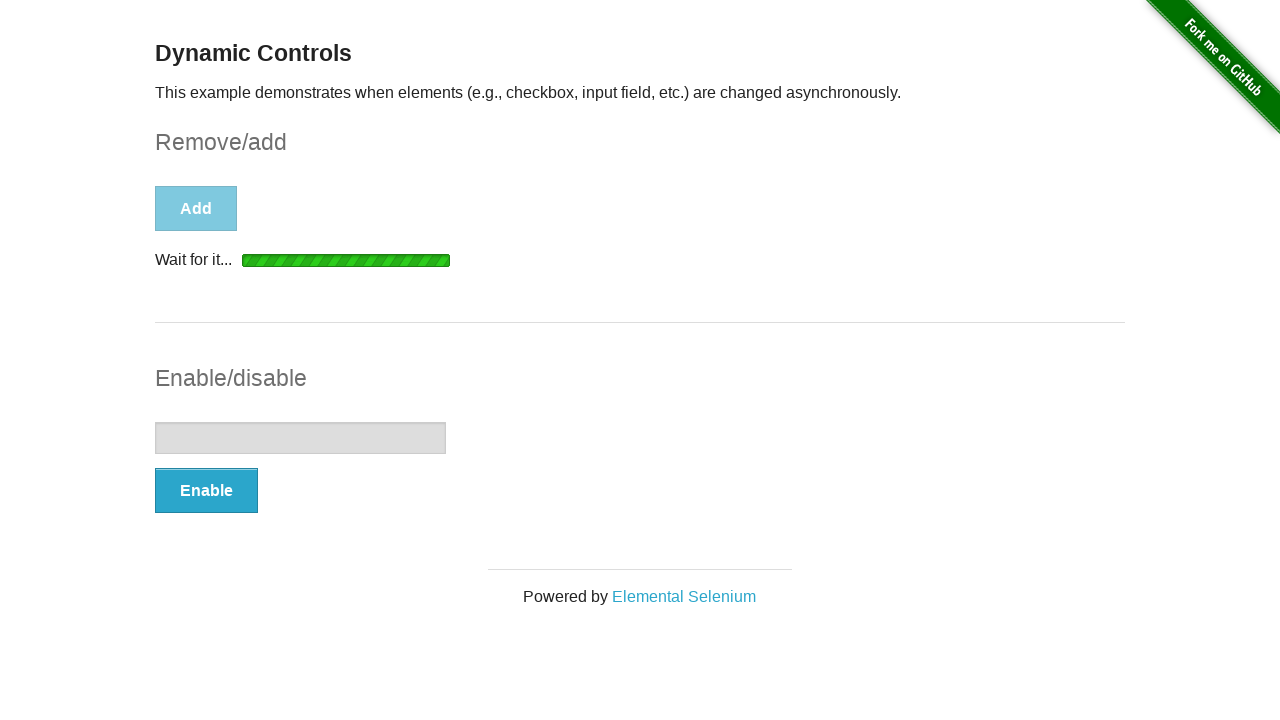

Checkbox became visible after being added back
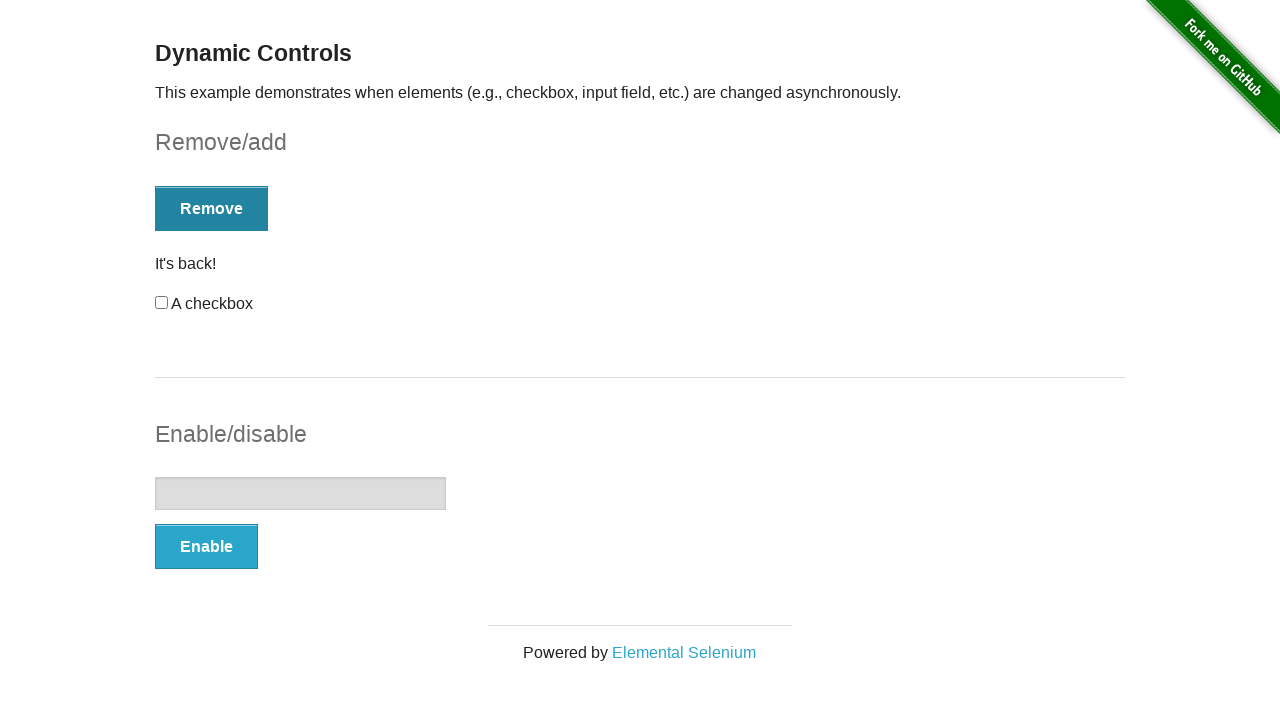

Clicked the newly added checkbox at (162, 303) on xpath=//input[@id='checkbox']
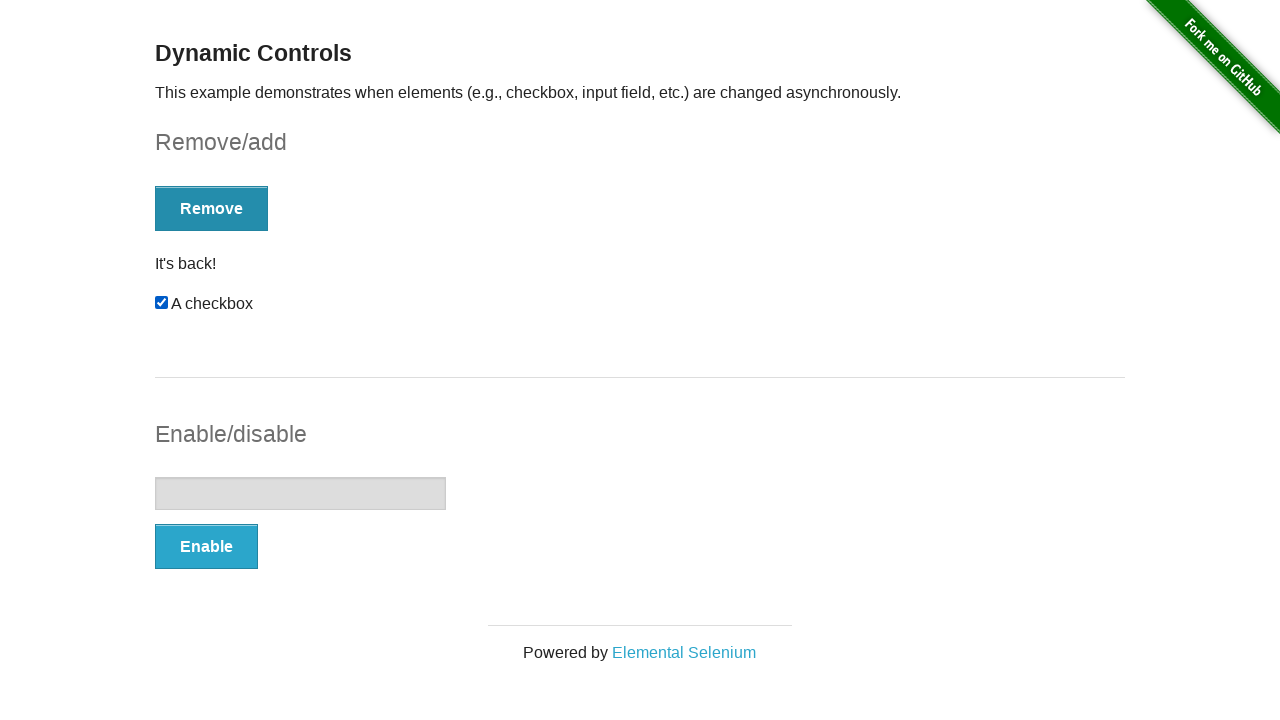

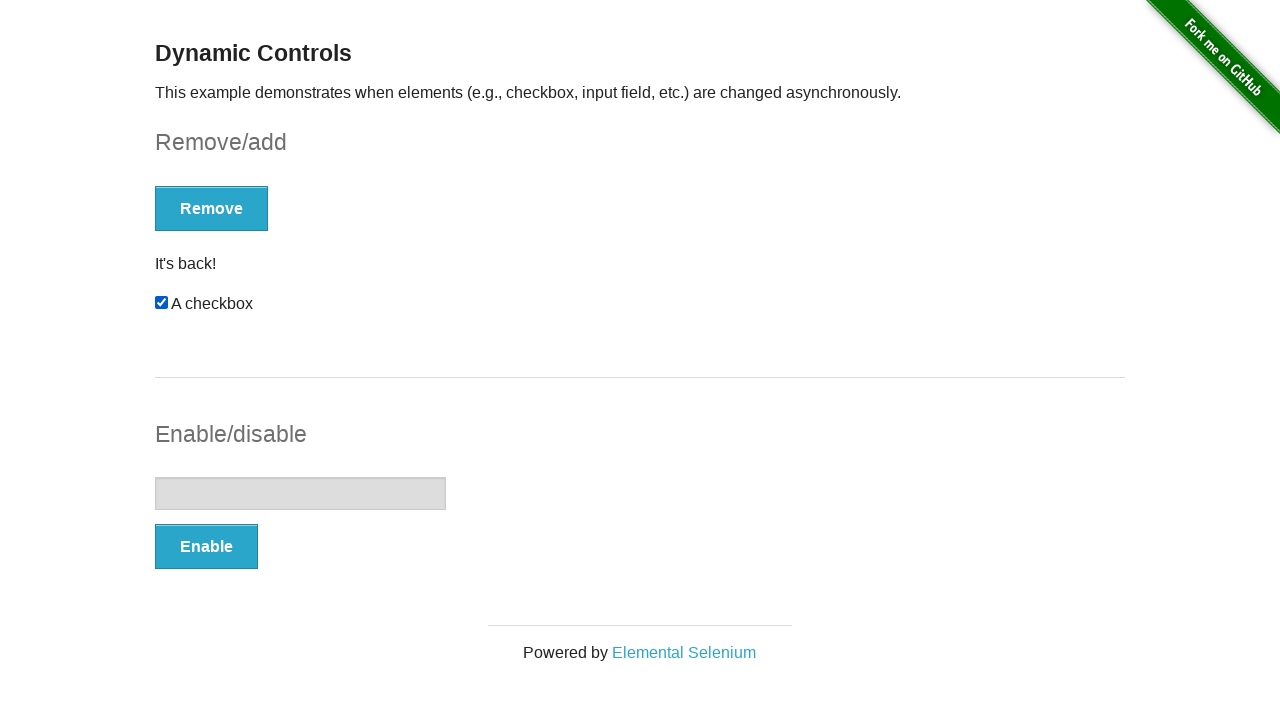